Tests the complete shopping flow on DemoBlaze e-commerce site by adding an iPhone and MacBook to cart, then completing the checkout process with order details.

Starting URL: https://www.demoblaze.com/index.html

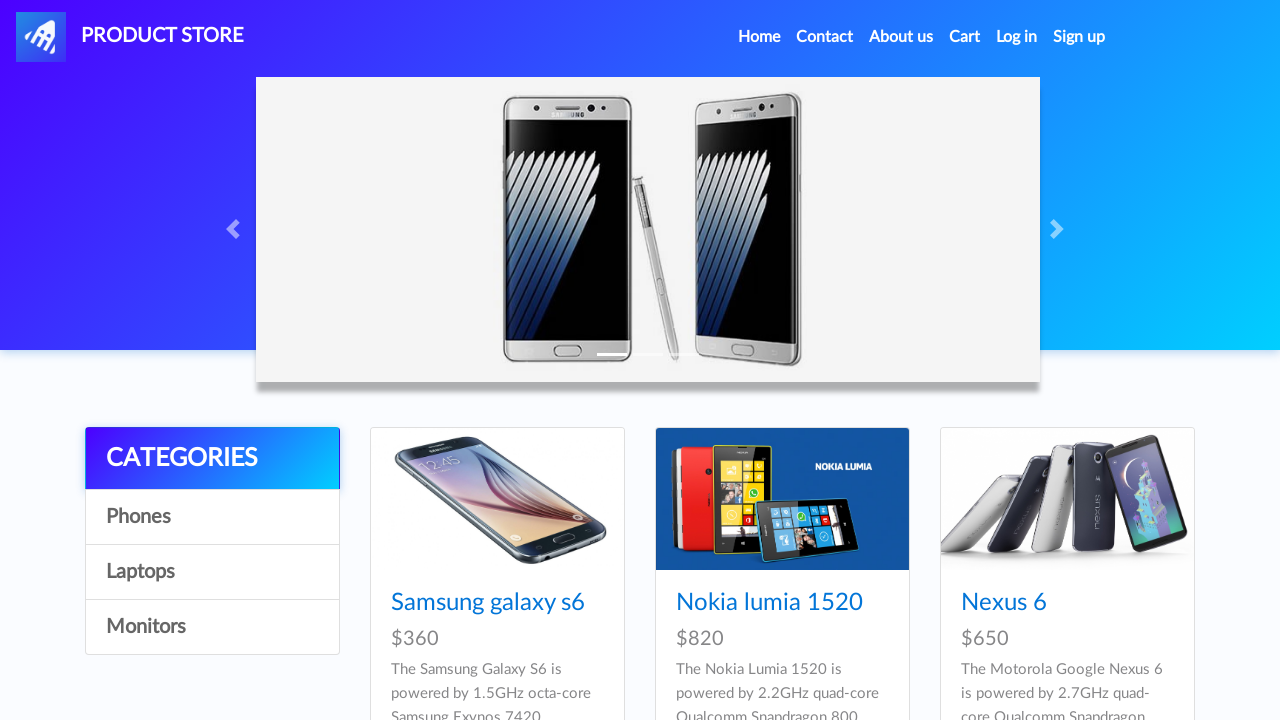

Clicked on iPhone 6 32gb product at (752, 361) on xpath=//a[normalize-space()='Iphone 6 32gb']
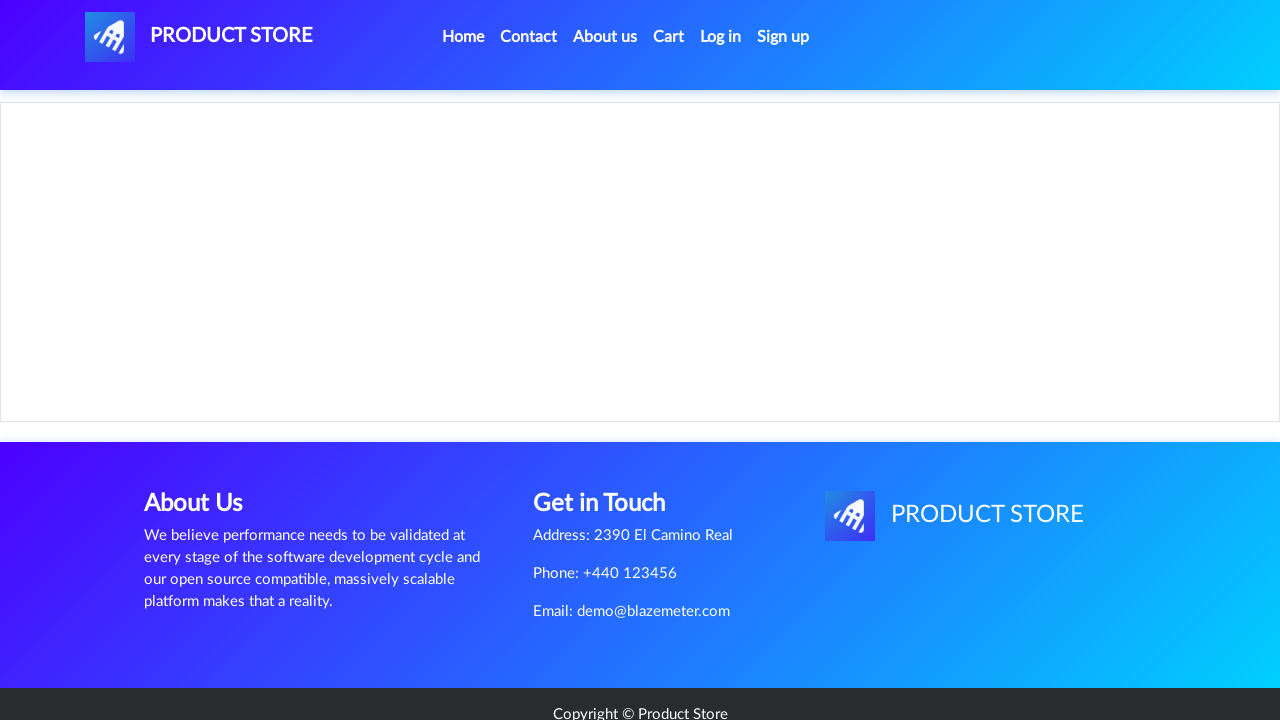

Add to cart button appeared on product page
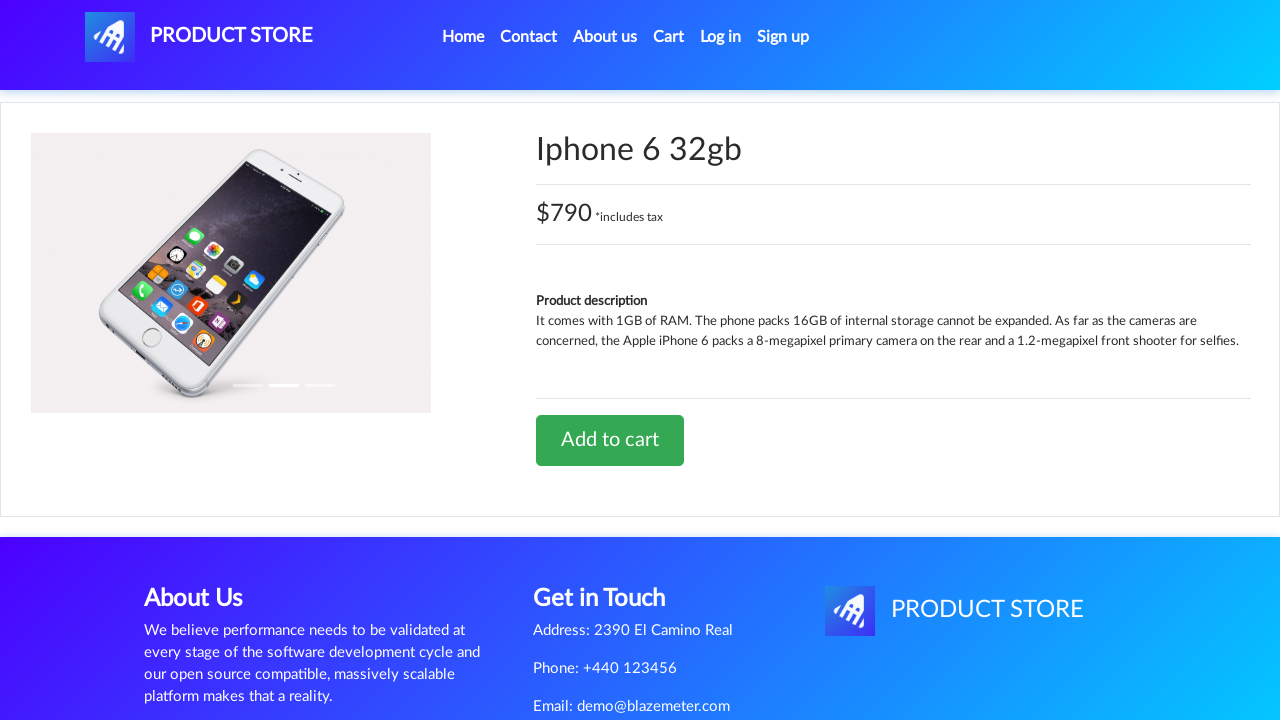

Clicked Add to cart button for iPhone 6 32gb at (610, 440) on xpath=//a[normalize-space()='Add to cart']
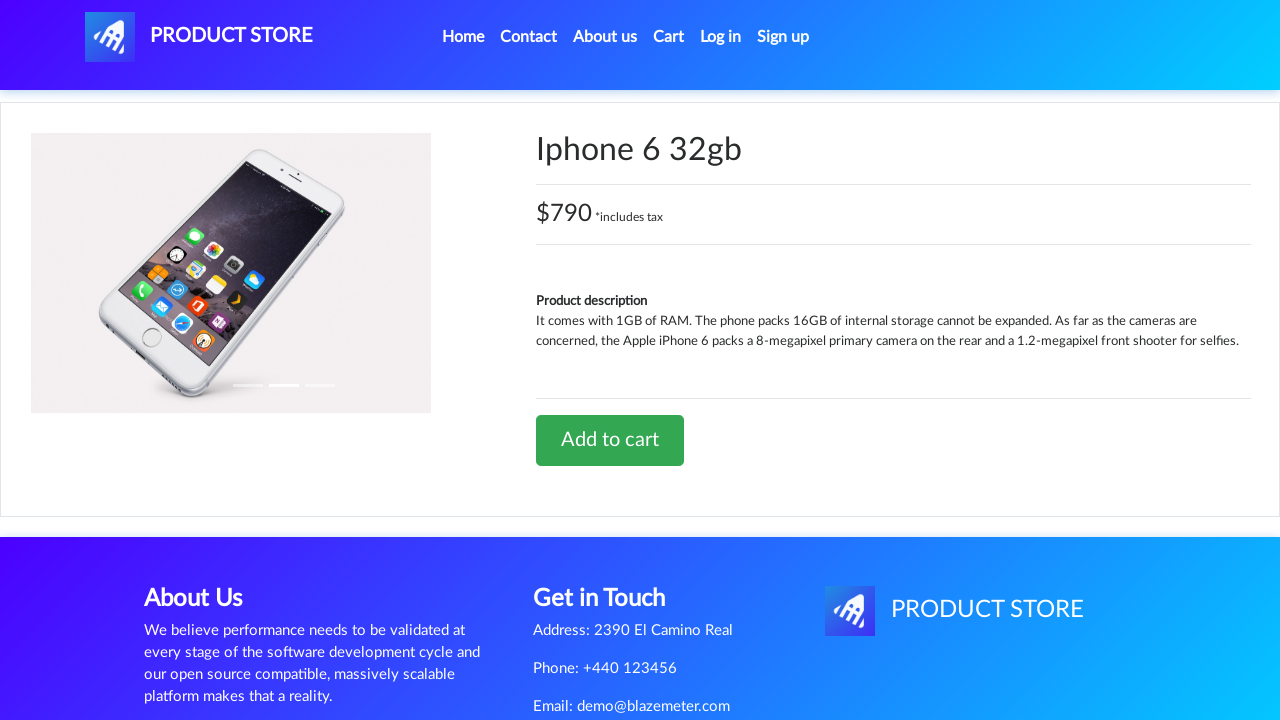

Accepted alert popup confirming item added to cart
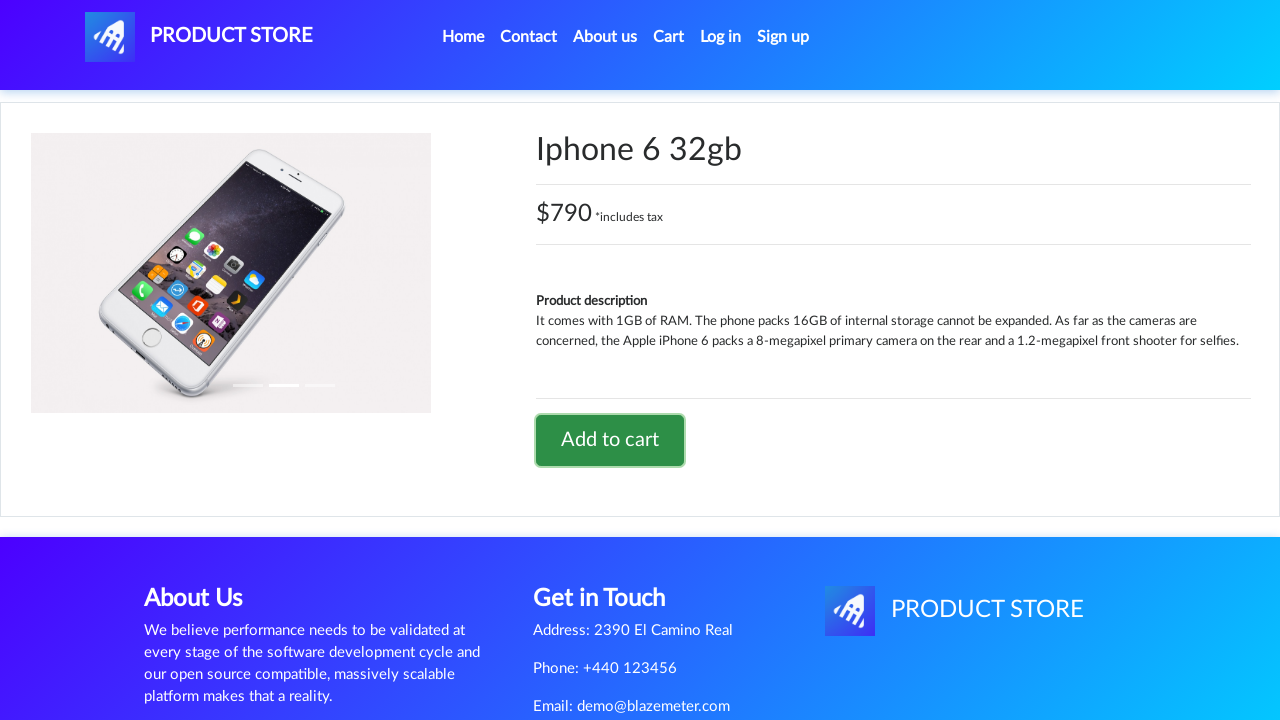

Clicked Home link to return to main page at (463, 37) on xpath=//li[@class='nav-item active']//a[@class='nav-link']
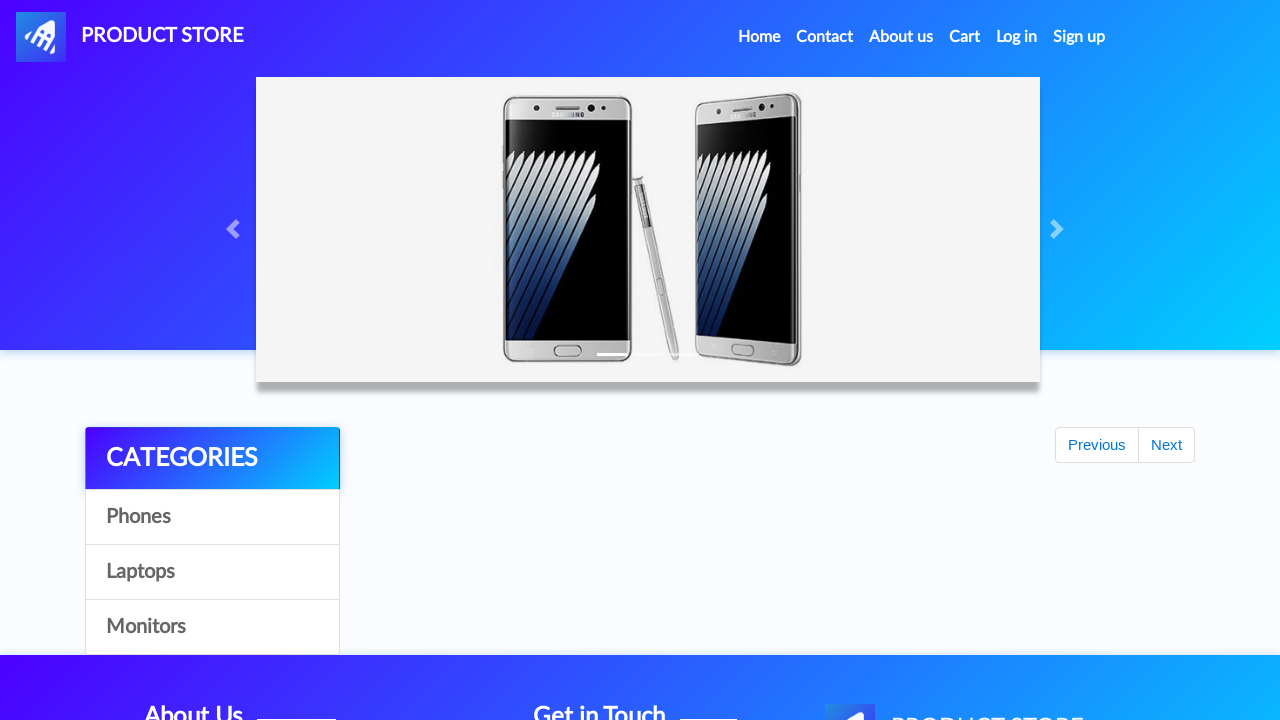

Waited for page to fully load after returning home
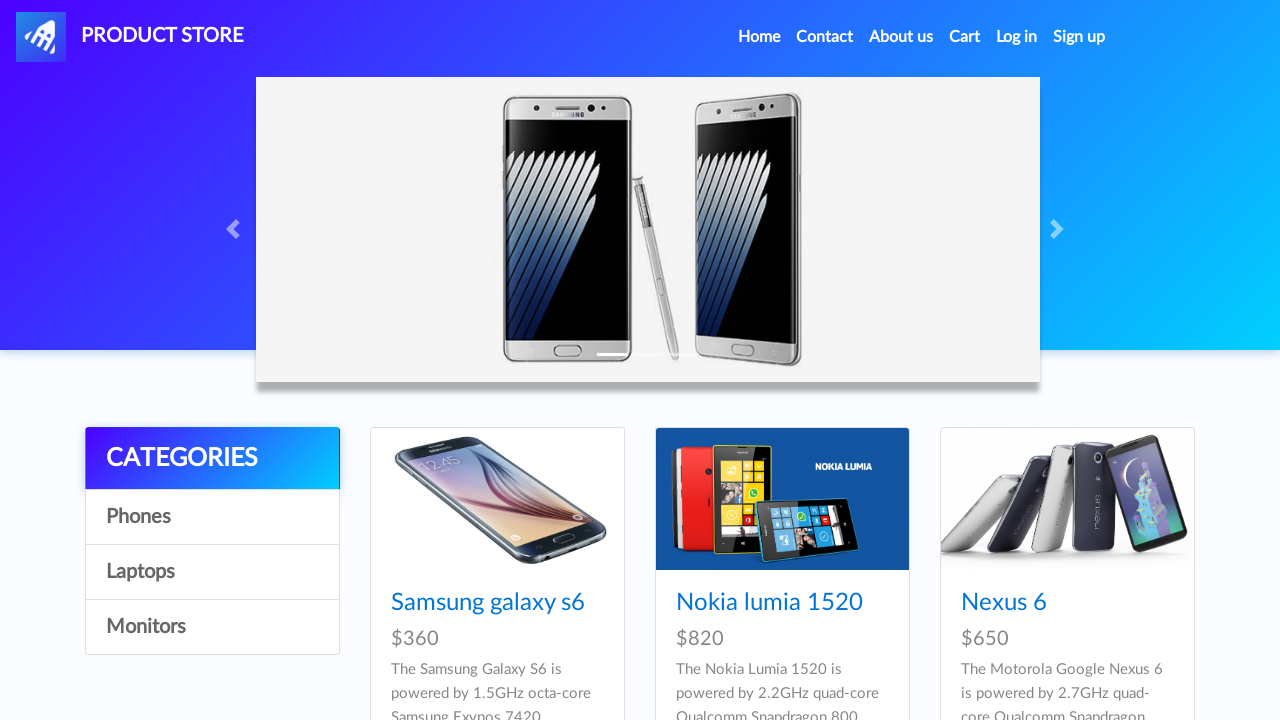

Clicked on Laptops category at (212, 572) on a#itemc:has-text('Laptops')
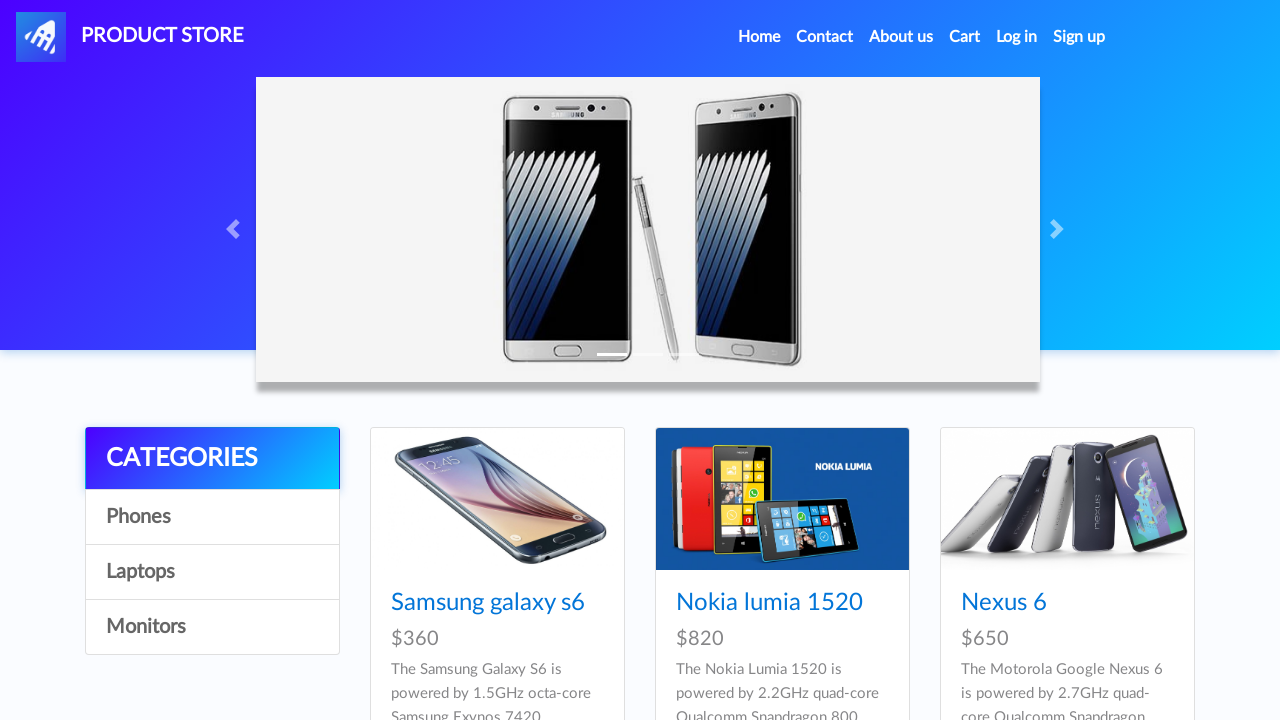

MacBook air product appeared in Laptops category
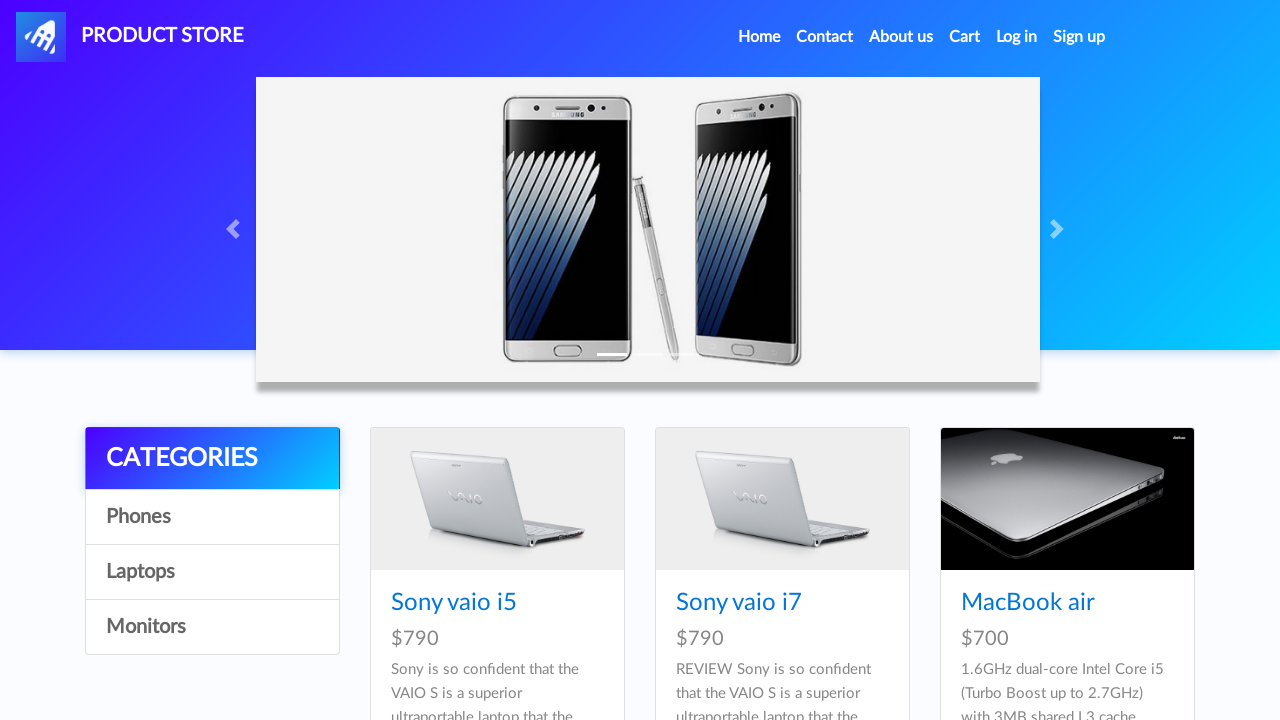

Clicked on MacBook air product at (1028, 603) on xpath=//a[normalize-space()='MacBook air']
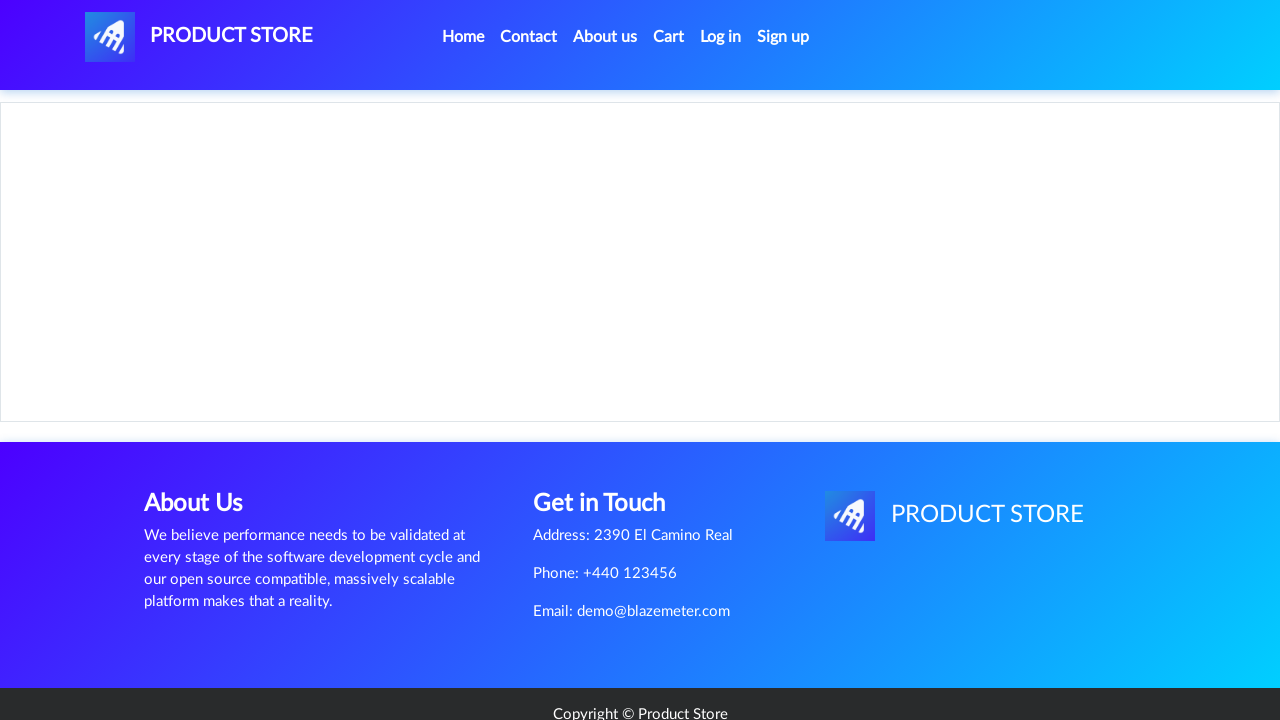

Add to cart button appeared on MacBook air product page
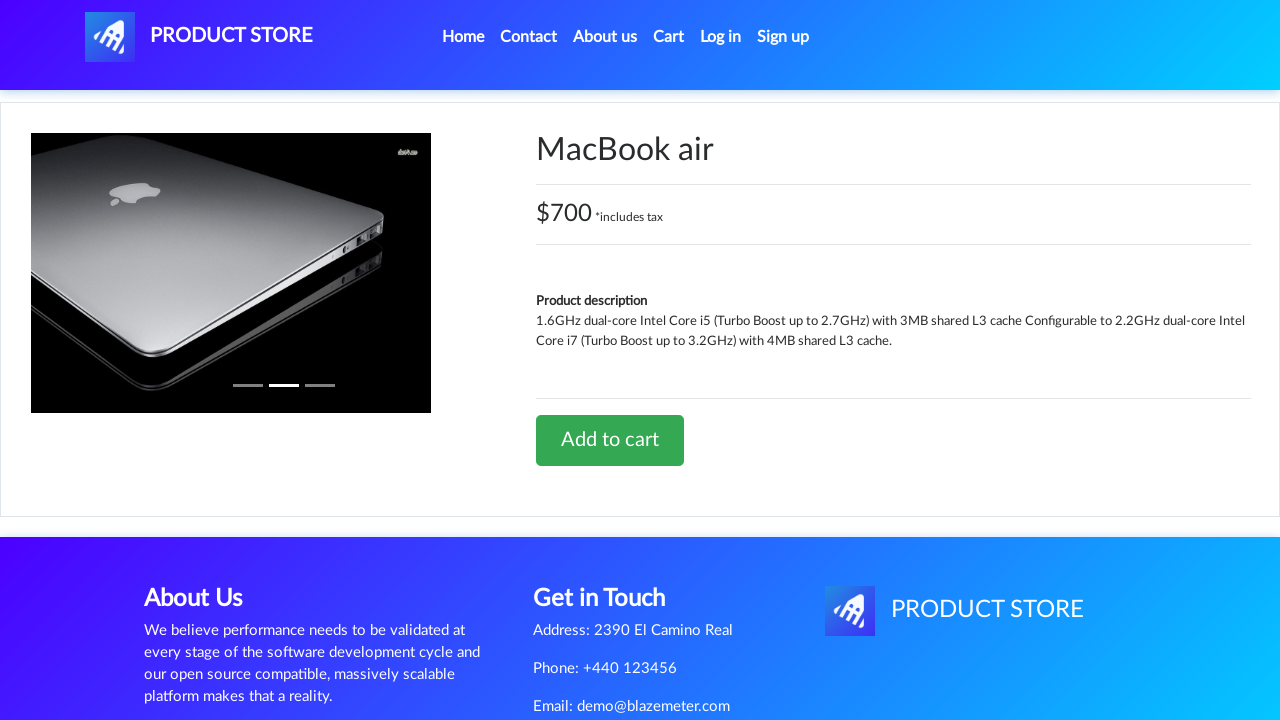

Clicked Add to cart button for MacBook air at (610, 440) on xpath=//a[normalize-space()='Add to cart']
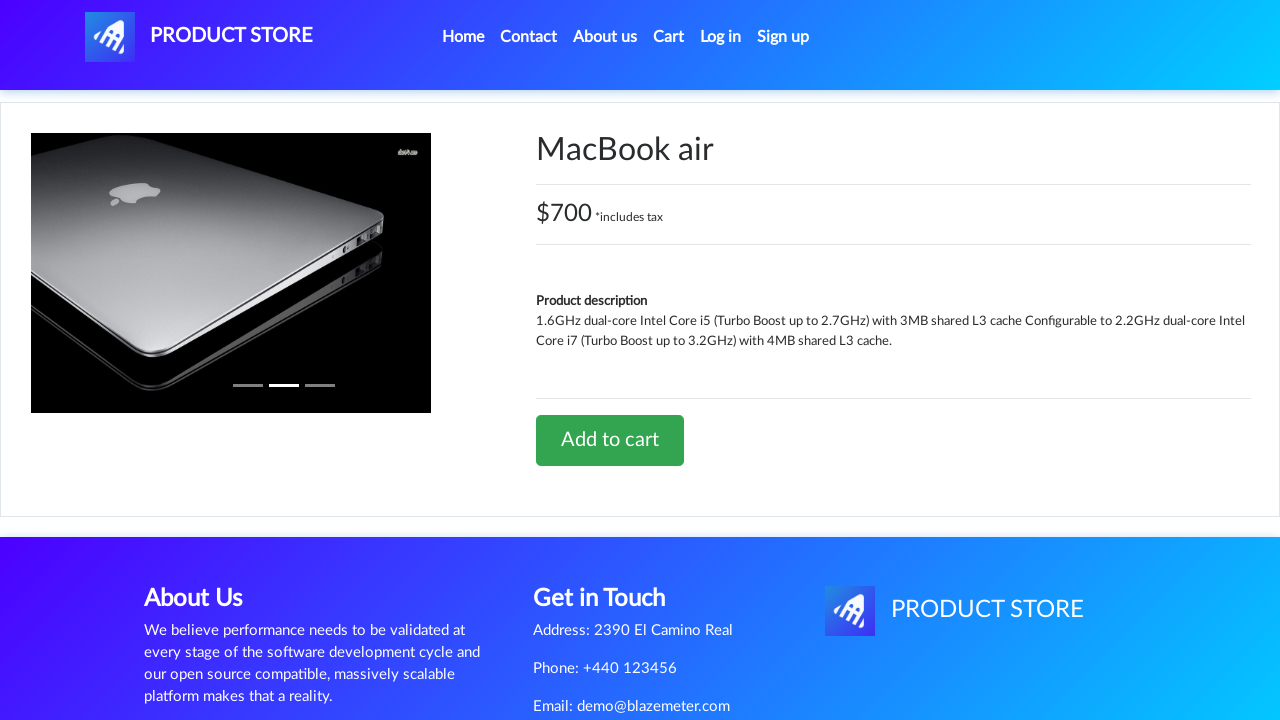

Accepted alert popup confirming MacBook air added to cart
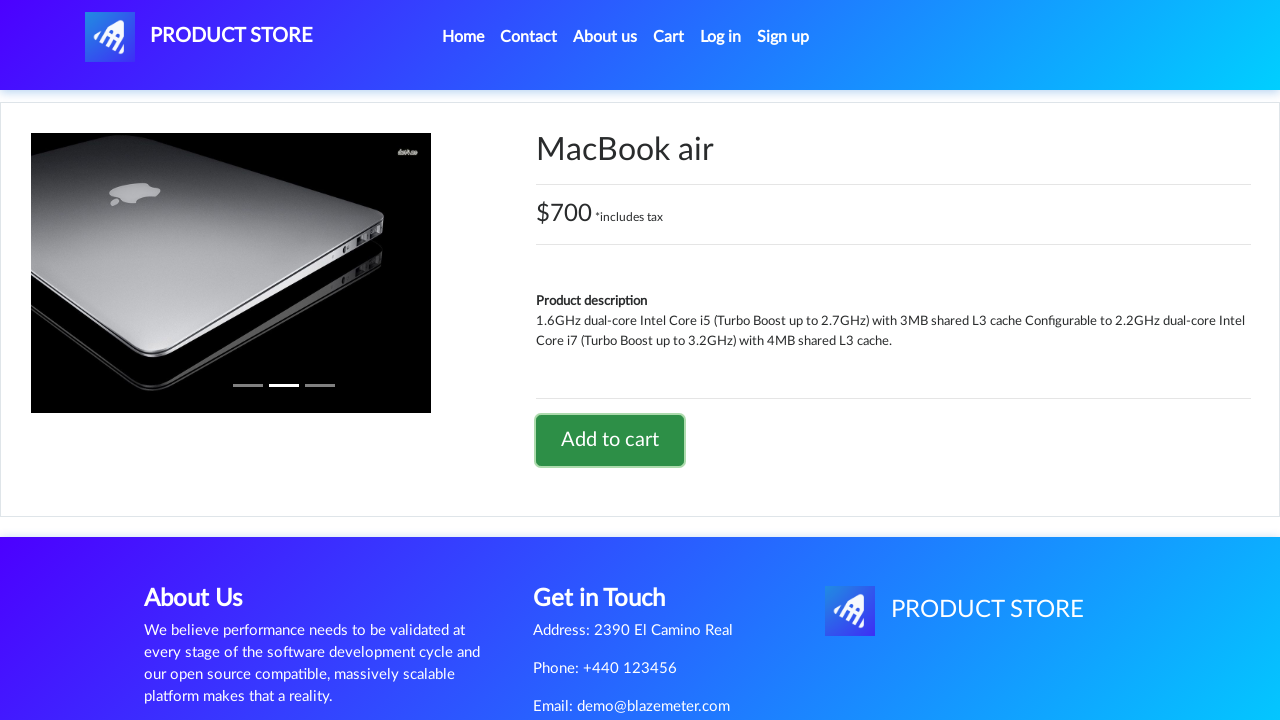

Clicked on Cart link to view shopping cart at (669, 37) on a#cartur
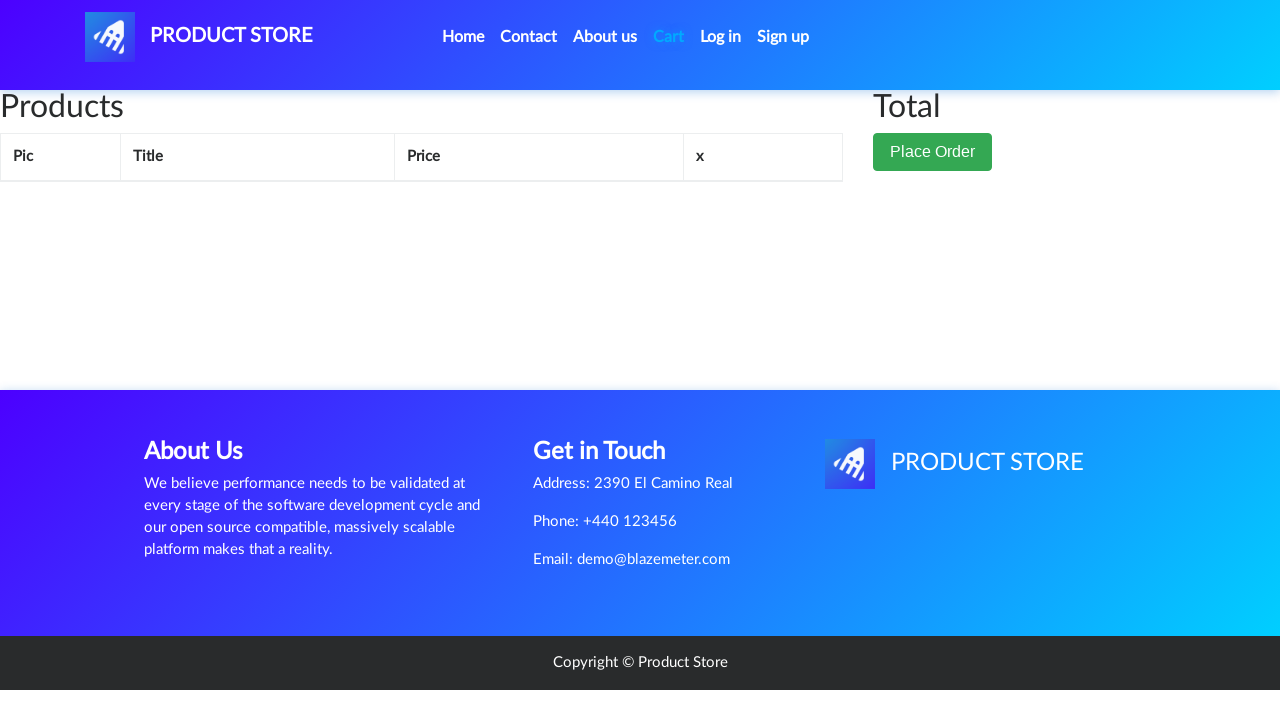

Cart page loaded with both items (iPhone 6 32gb and MacBook air)
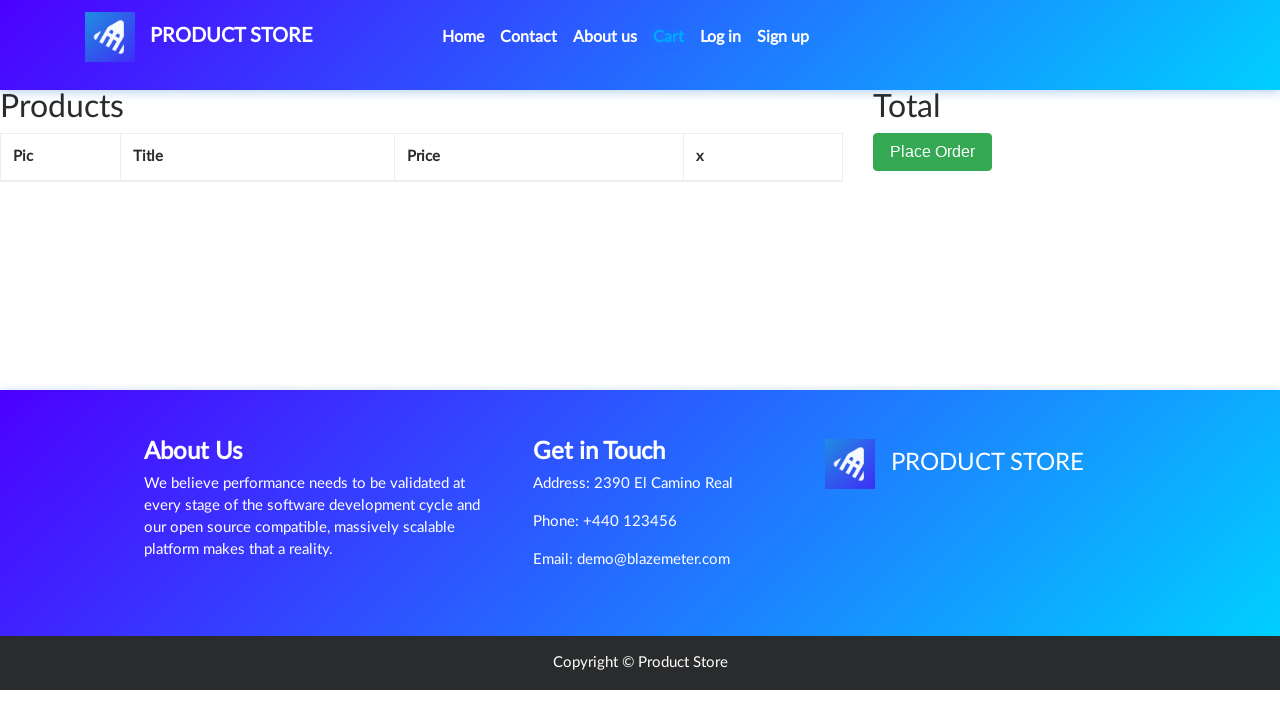

Clicked Place Order button to proceed to checkout at (933, 152) on xpath=//button[normalize-space()='Place Order']
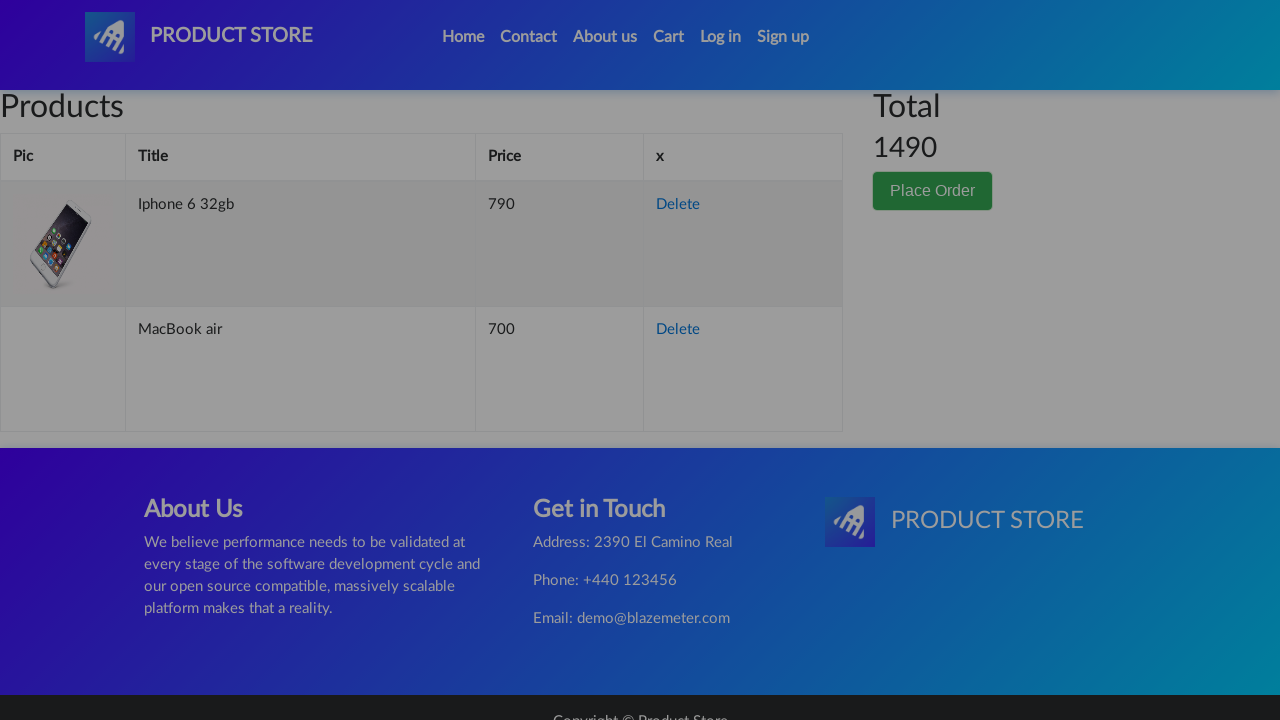

Order form appeared with required fields
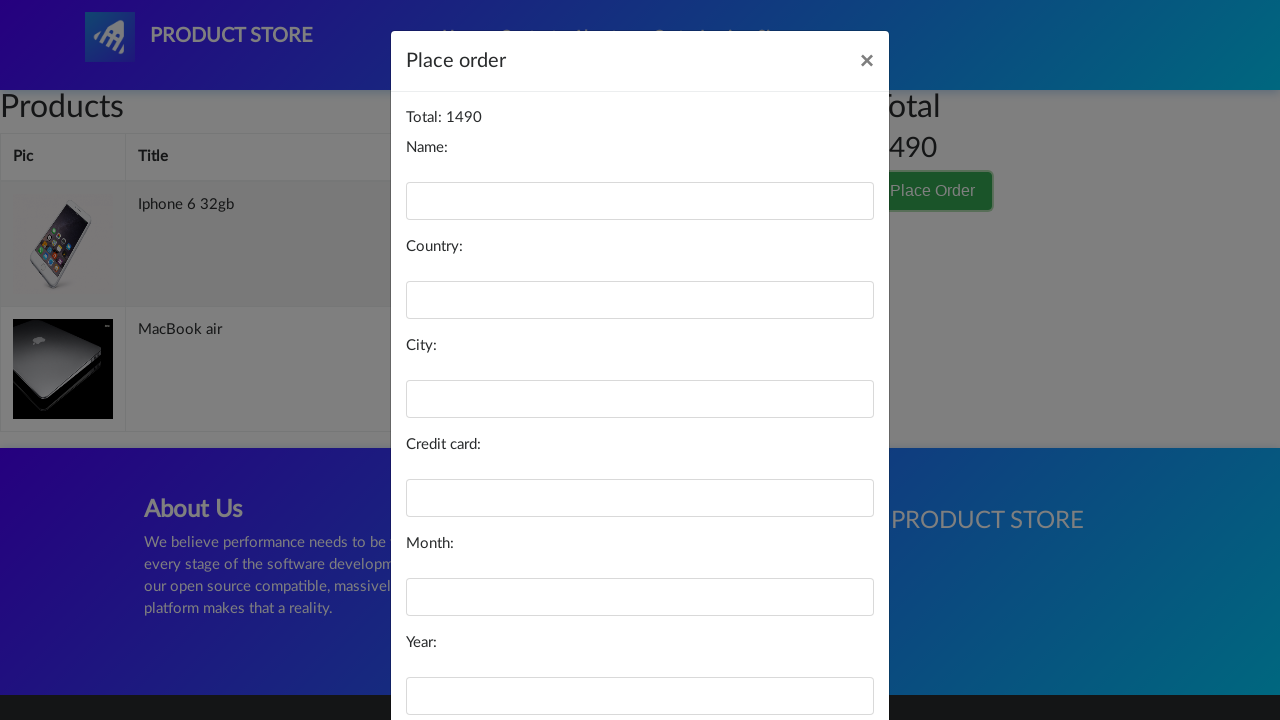

Filled in name field with 'Marcus Johnson' on #name
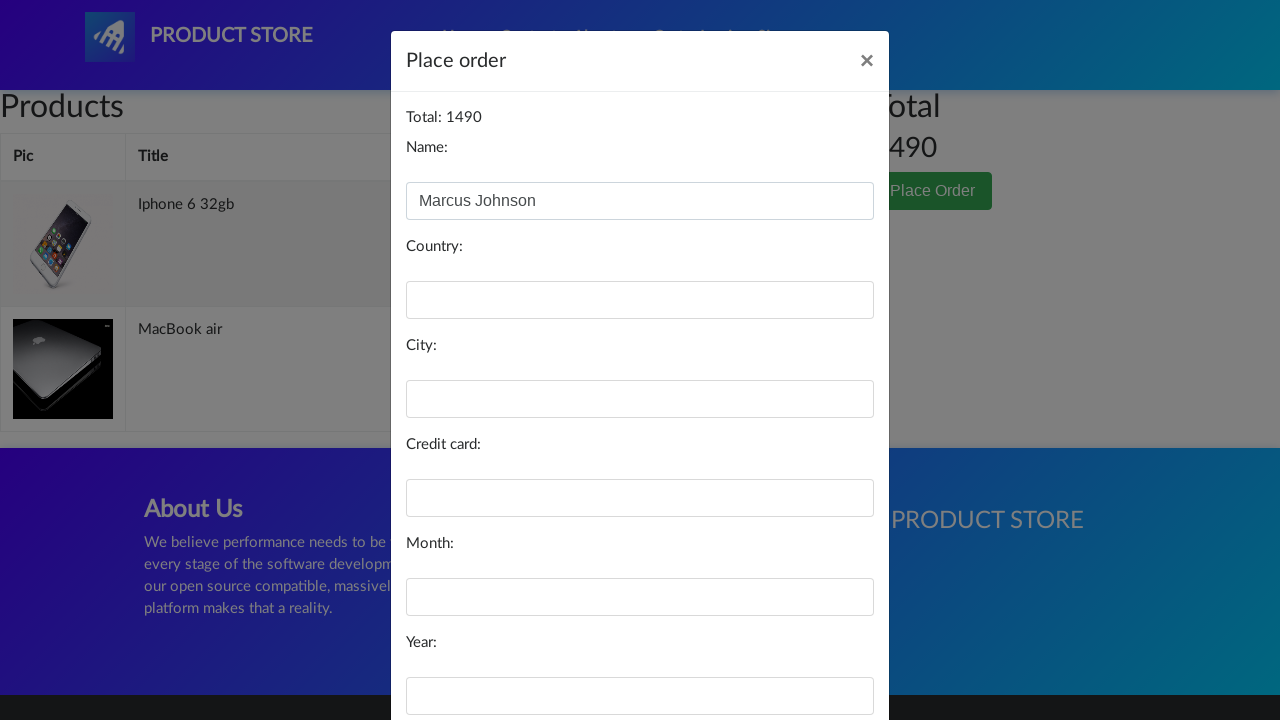

Filled in country field with 'United States' on #country
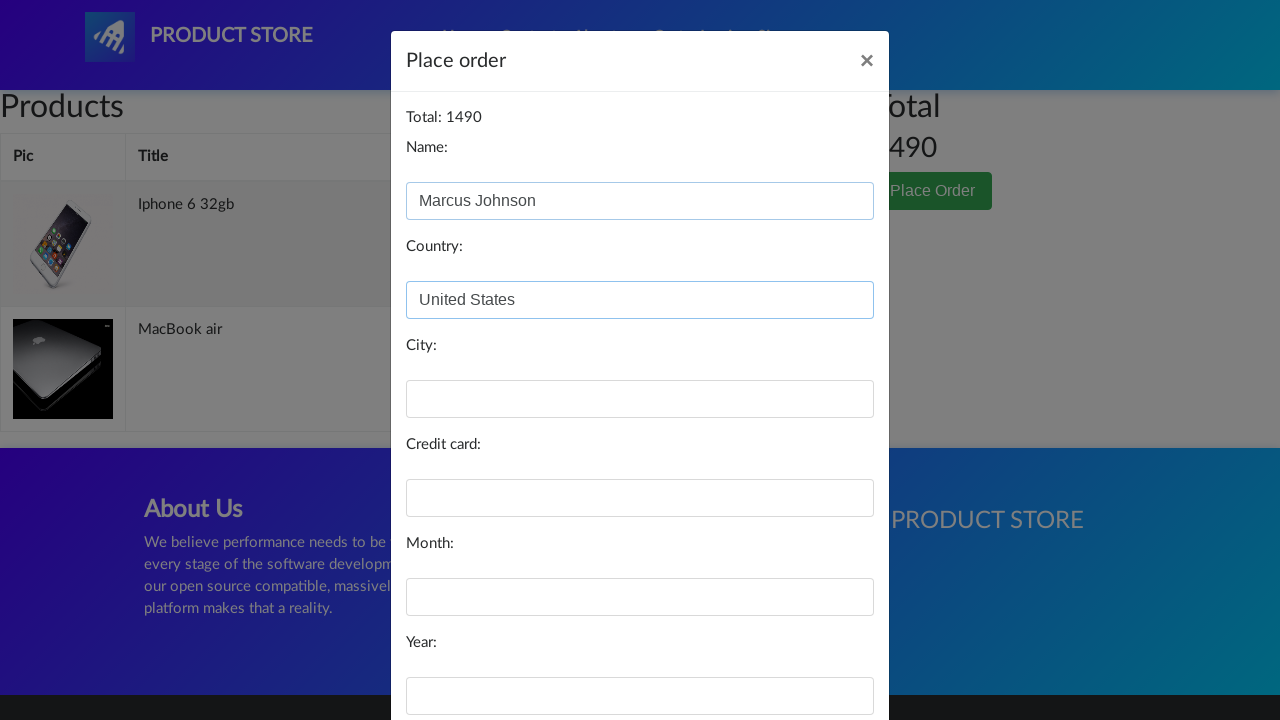

Filled in city field with 'San Francisco' on #city
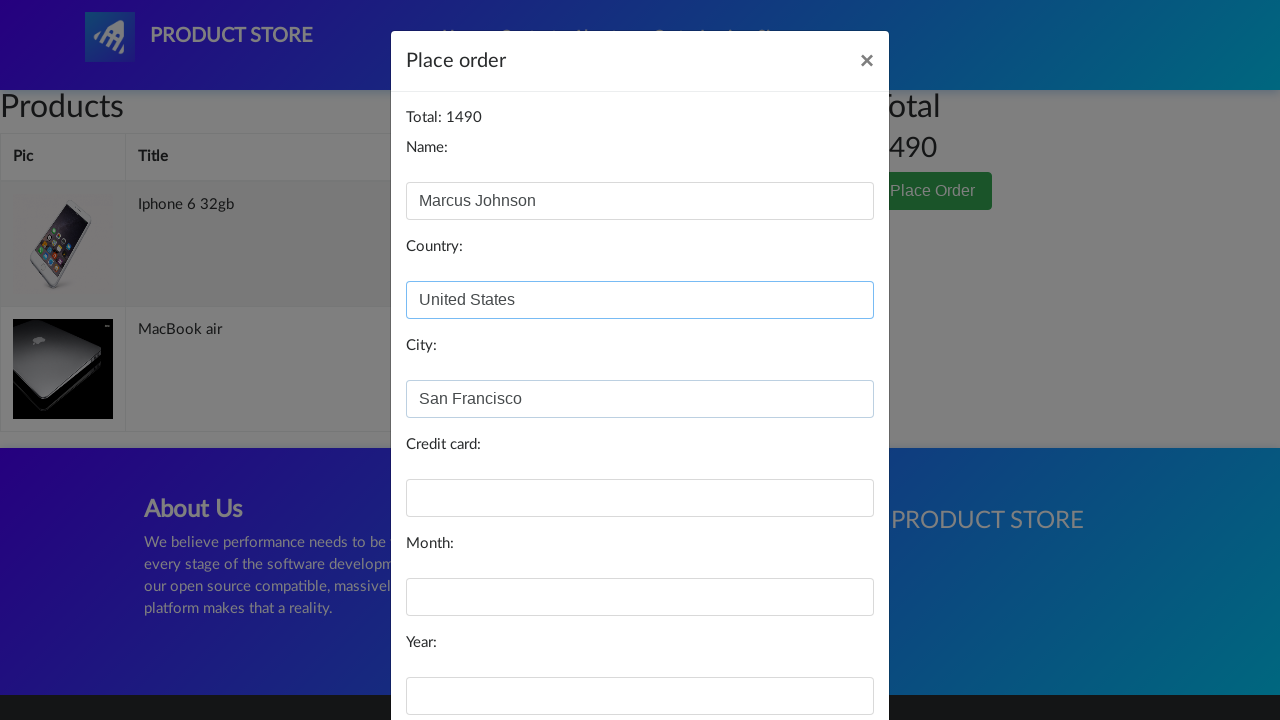

Filled in credit card field with '4532 8891 2244 7653' on #card
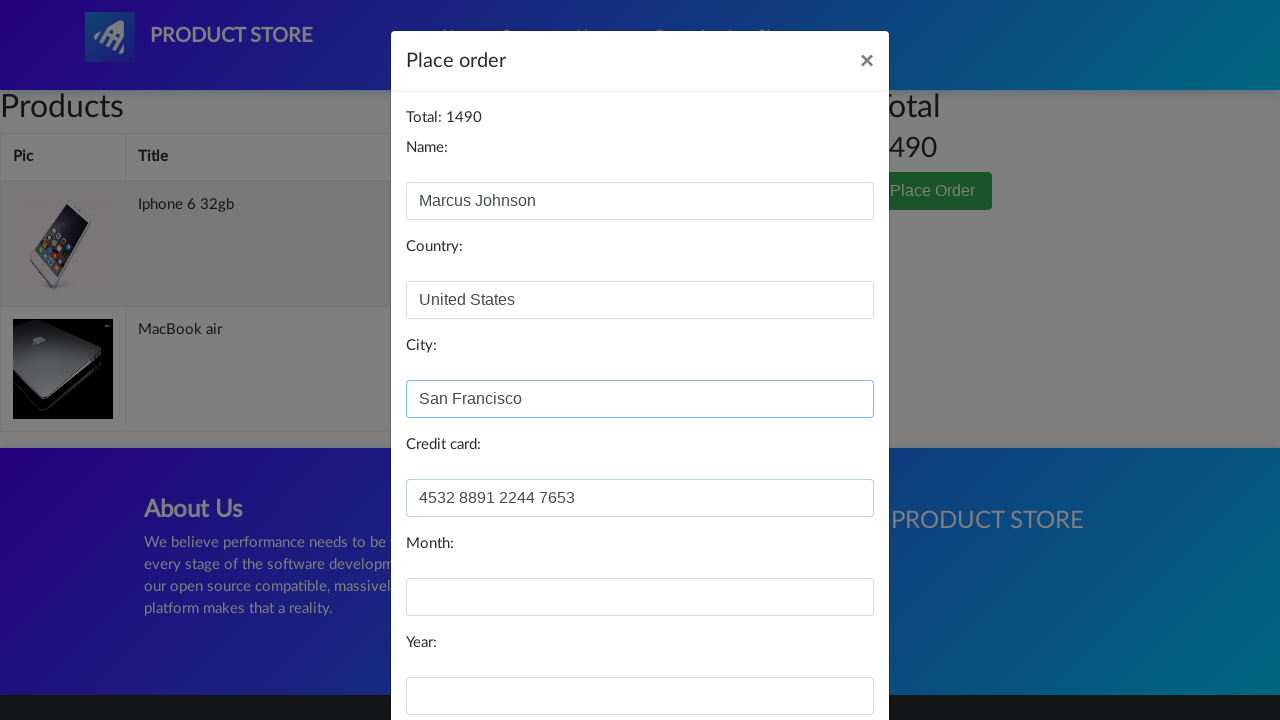

Filled in month field with 'October' on #month
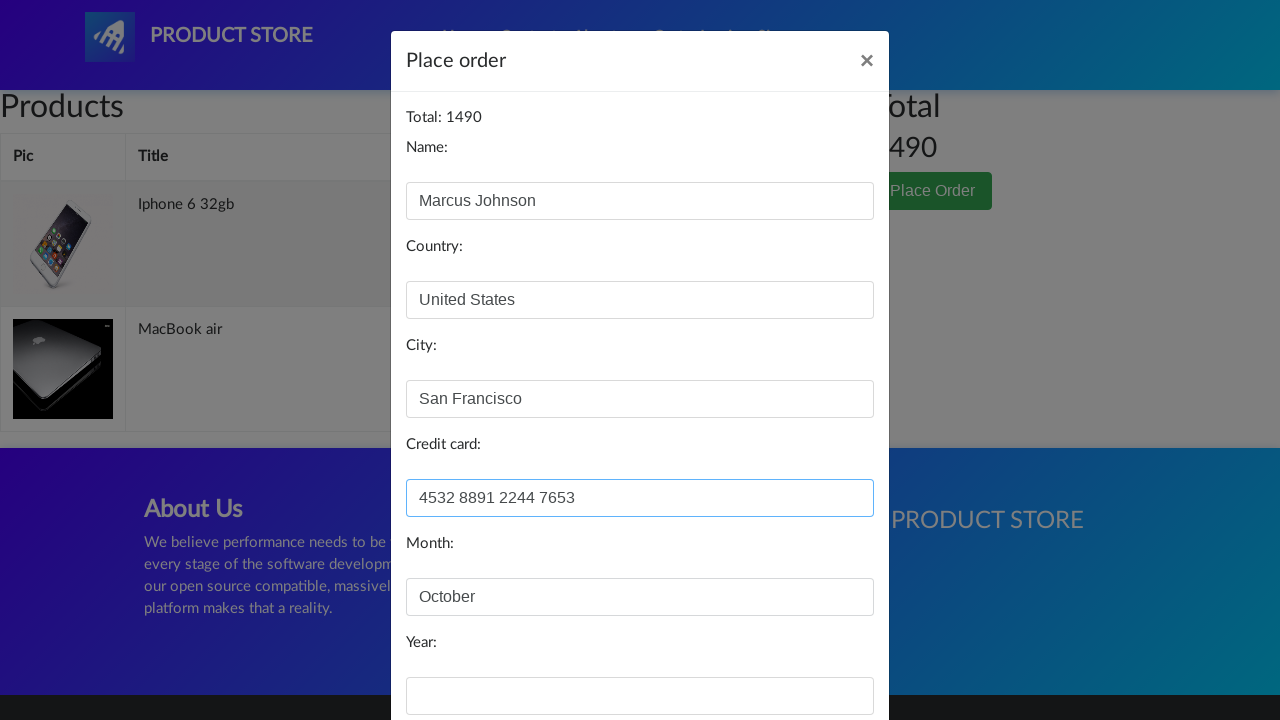

Filled in year field with '2026' on #year
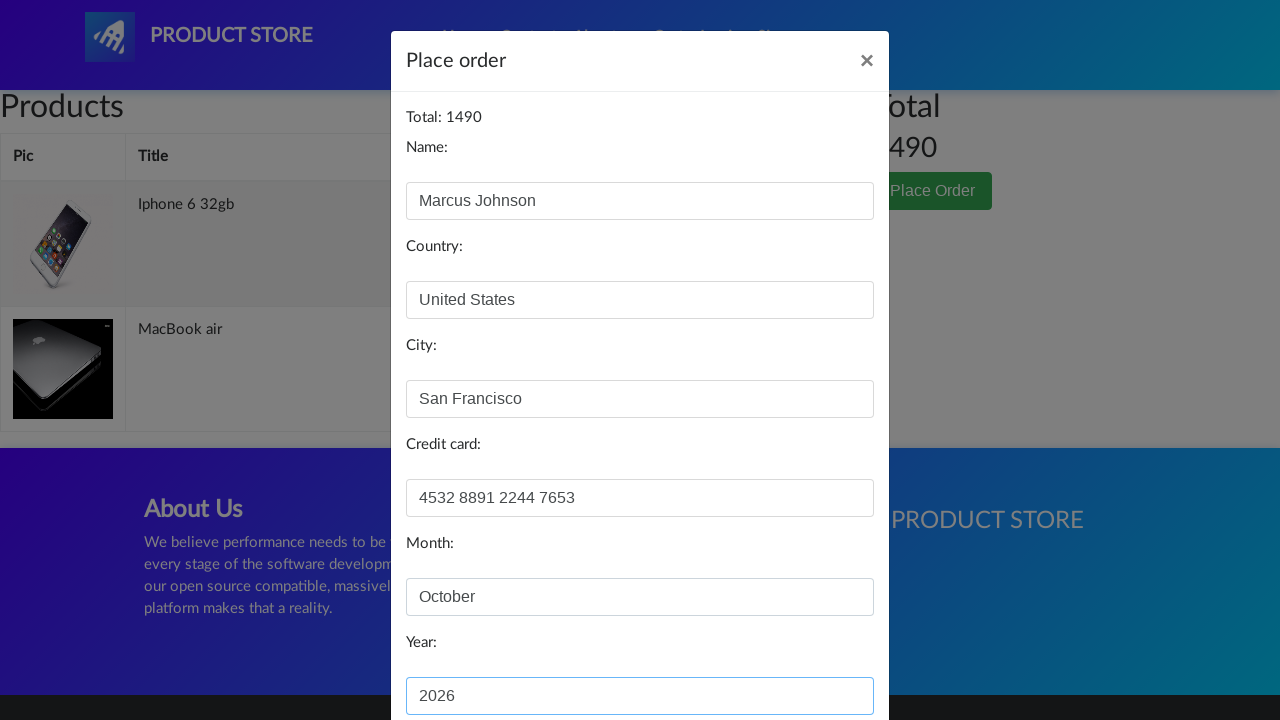

Clicked Purchase button to complete the checkout at (823, 655) on xpath=//button[normalize-space()='Purchase']
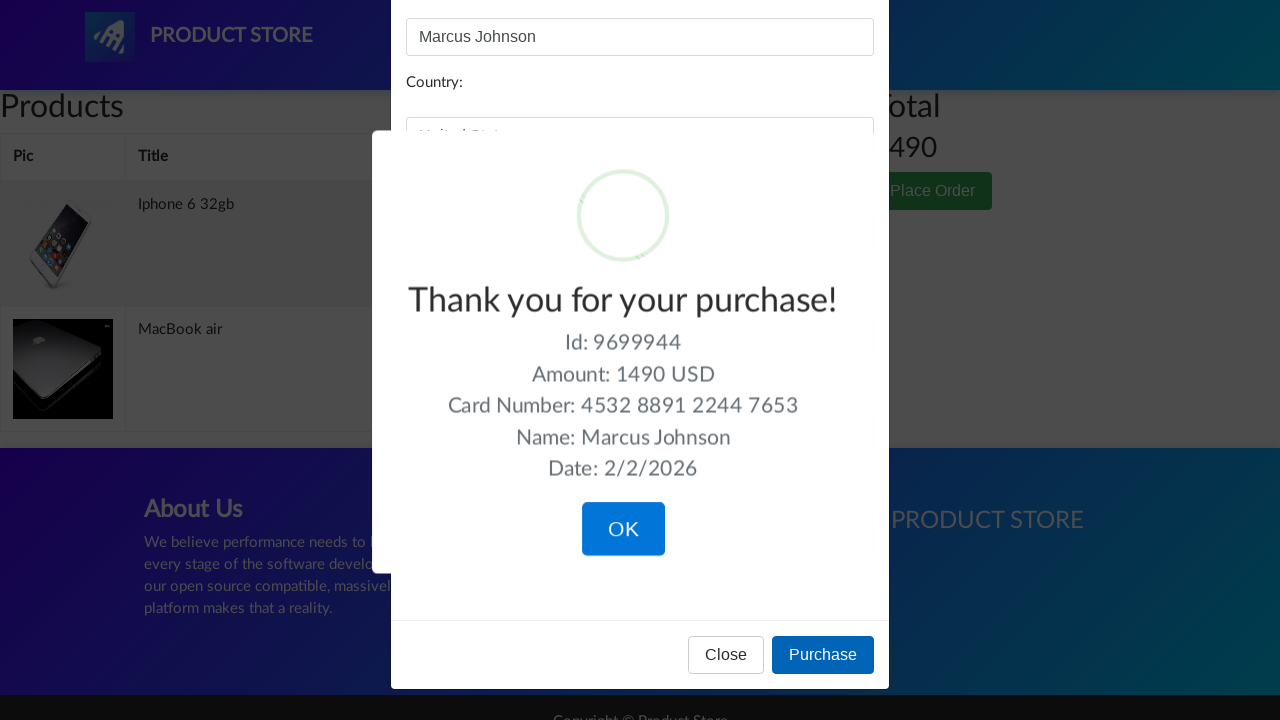

Waited for order confirmation page to load
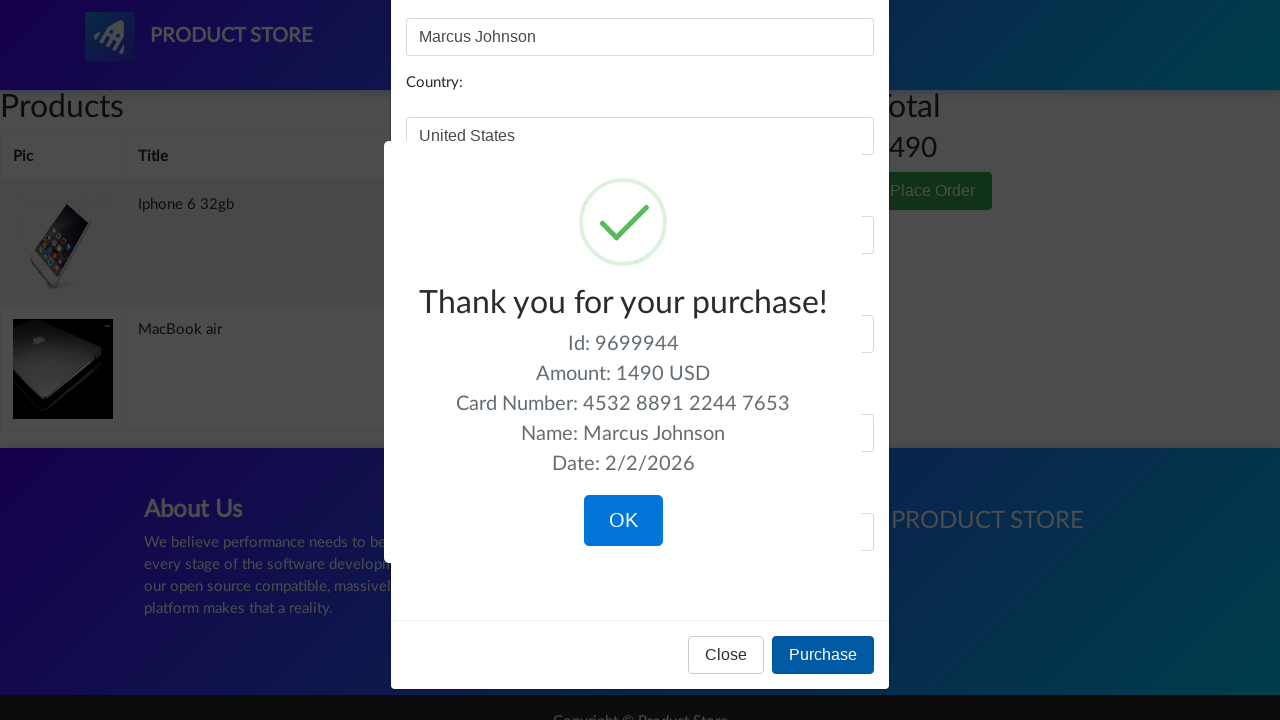

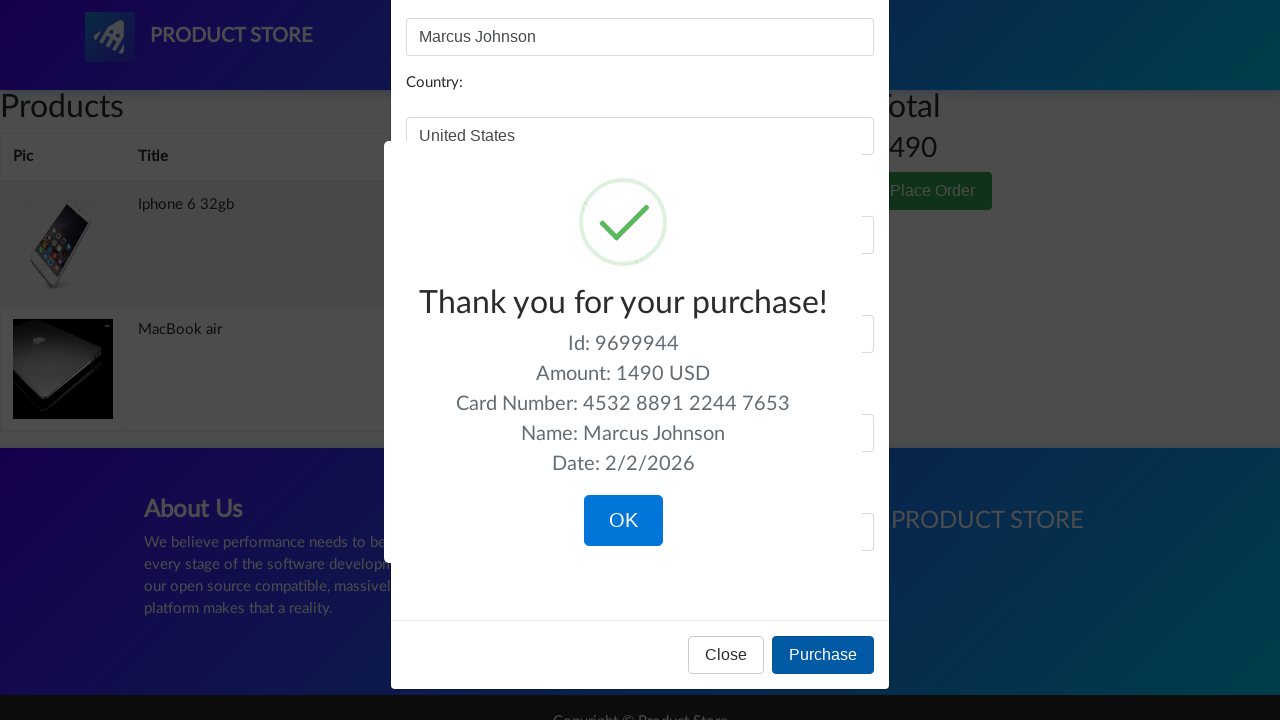